Tests student registration form with first name, last name, valid phone number and gender selection

Starting URL: https://demoqa.com/automation-practice-form

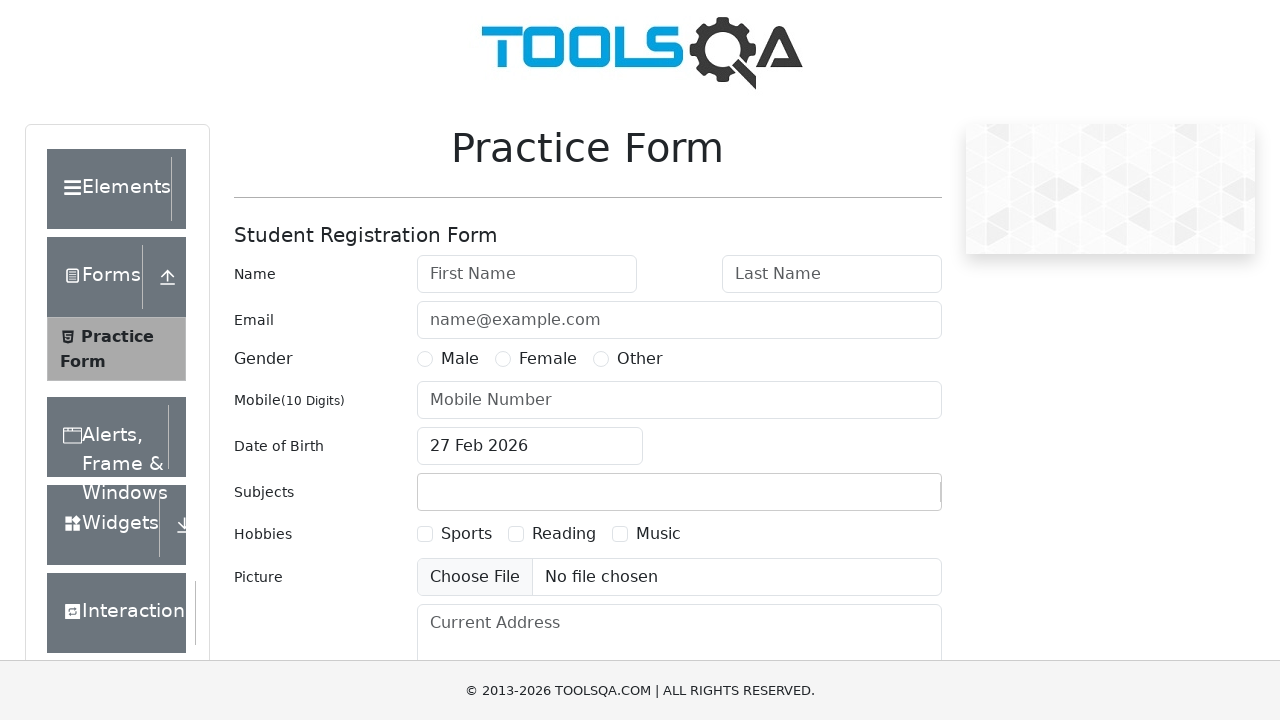

Filled first name field with 'John' on #firstName
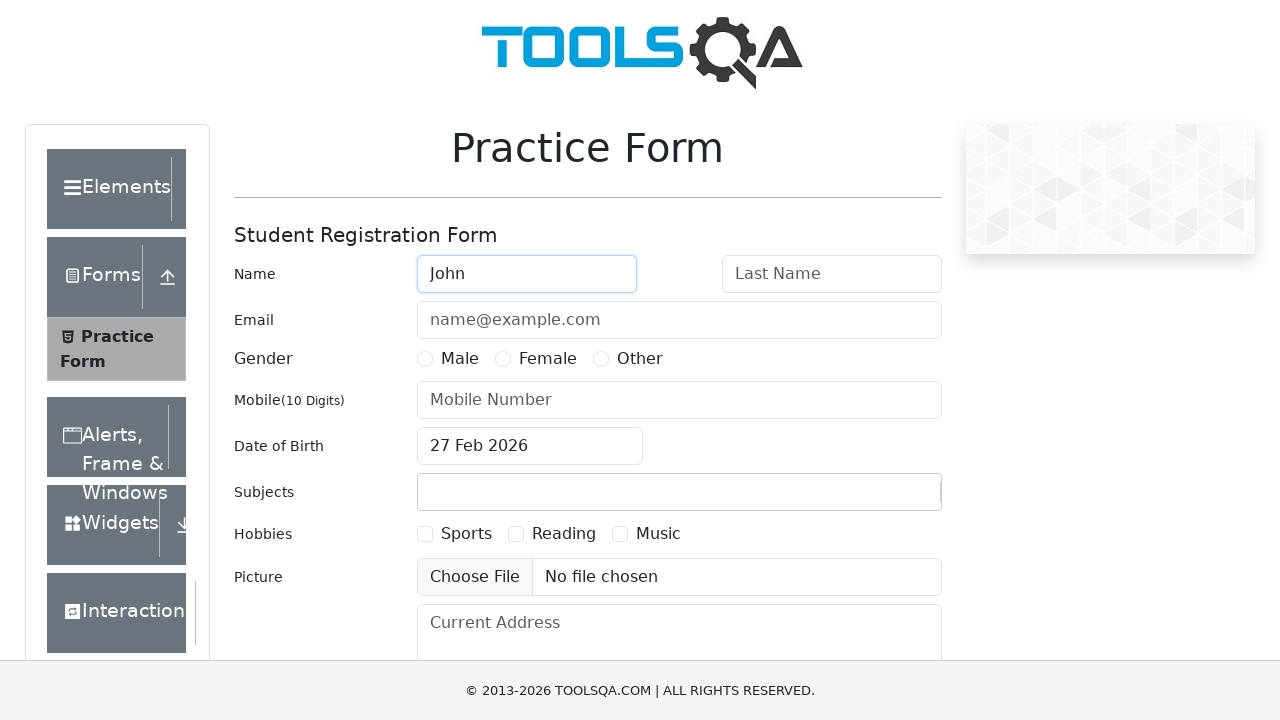

Filled last name field with 'Smith' on #lastName
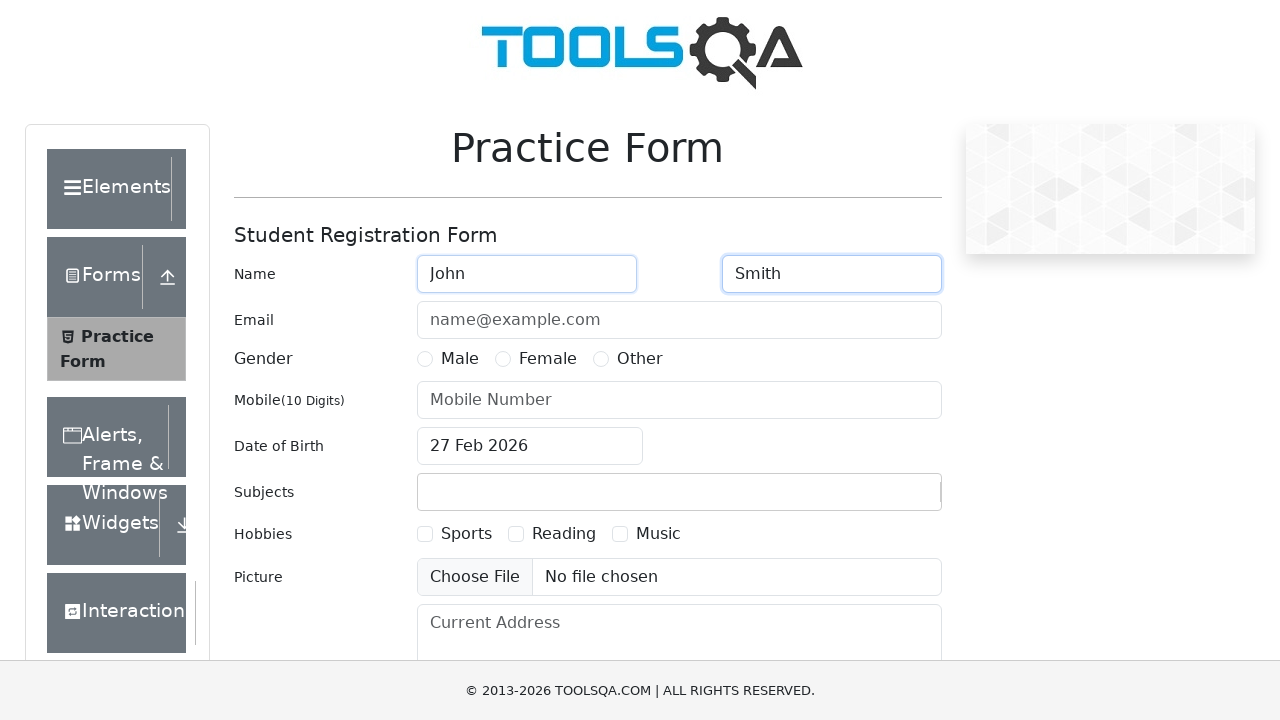

Filled phone number field with '1234569999' on #userNumber
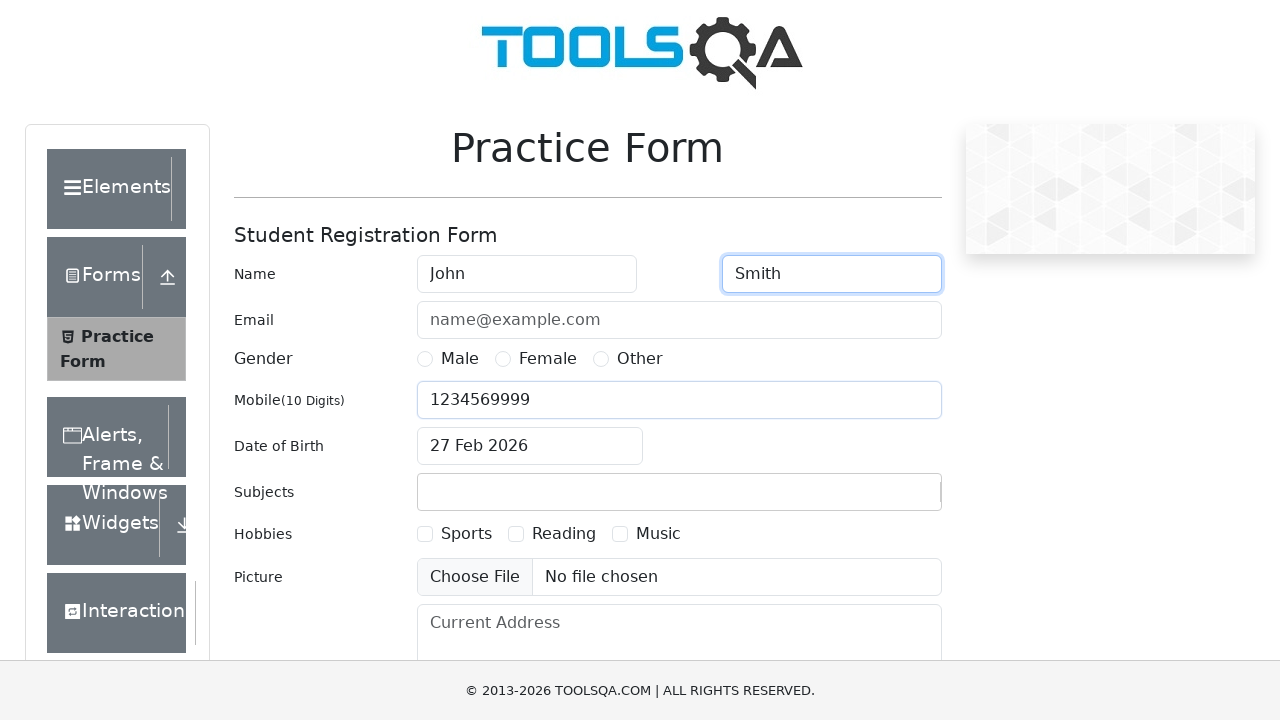

Selected Male gender option at (460, 359) on label[for='gender-radio-1']
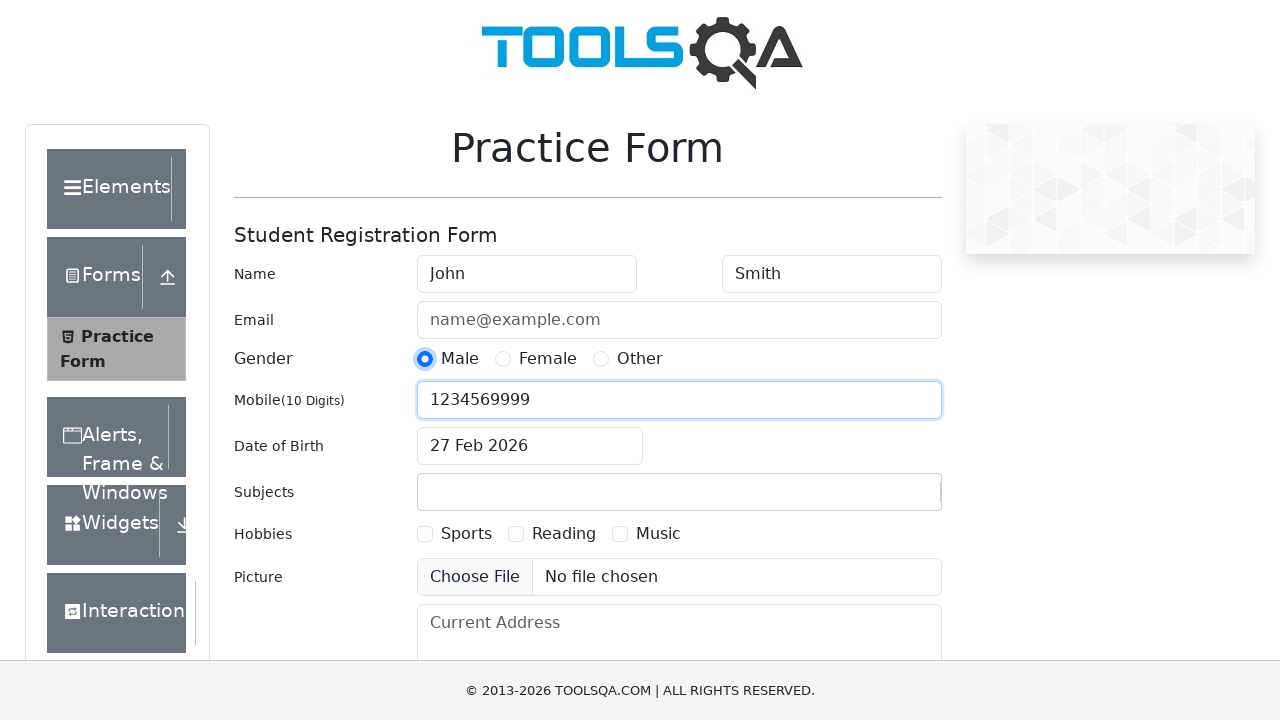

Waited 1000ms for page to settle
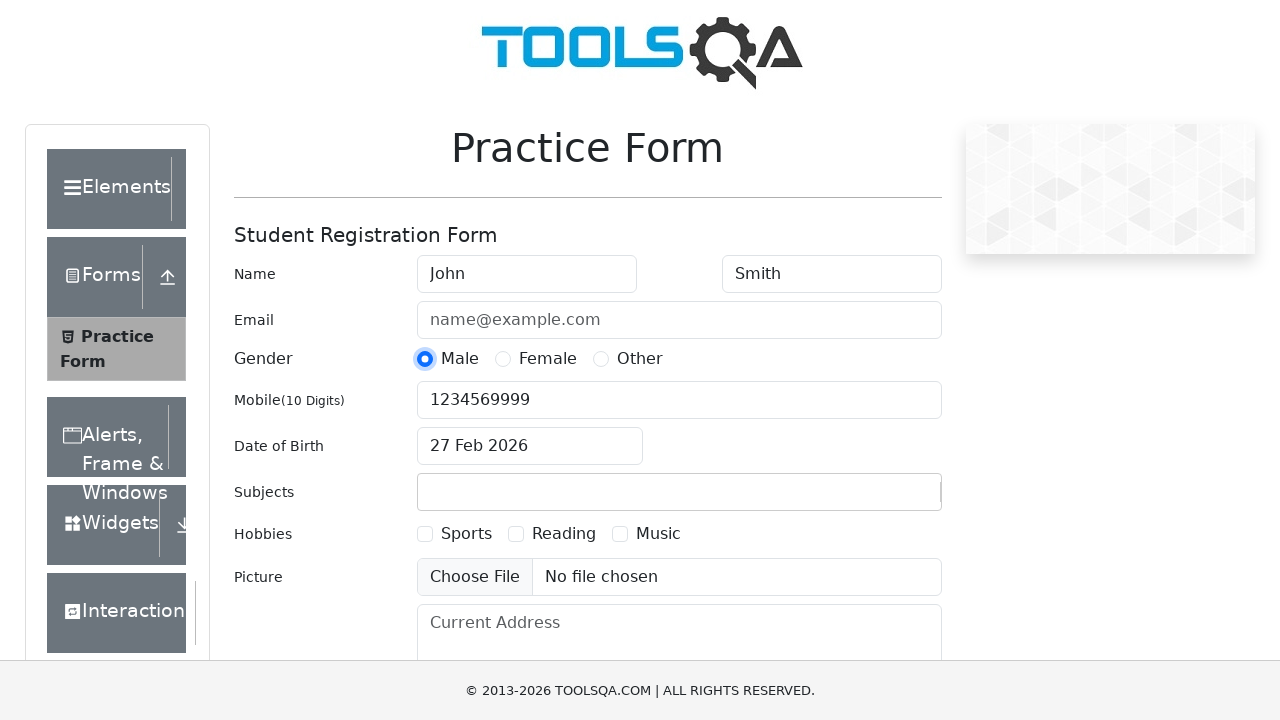

Clicked submit button using JavaScript
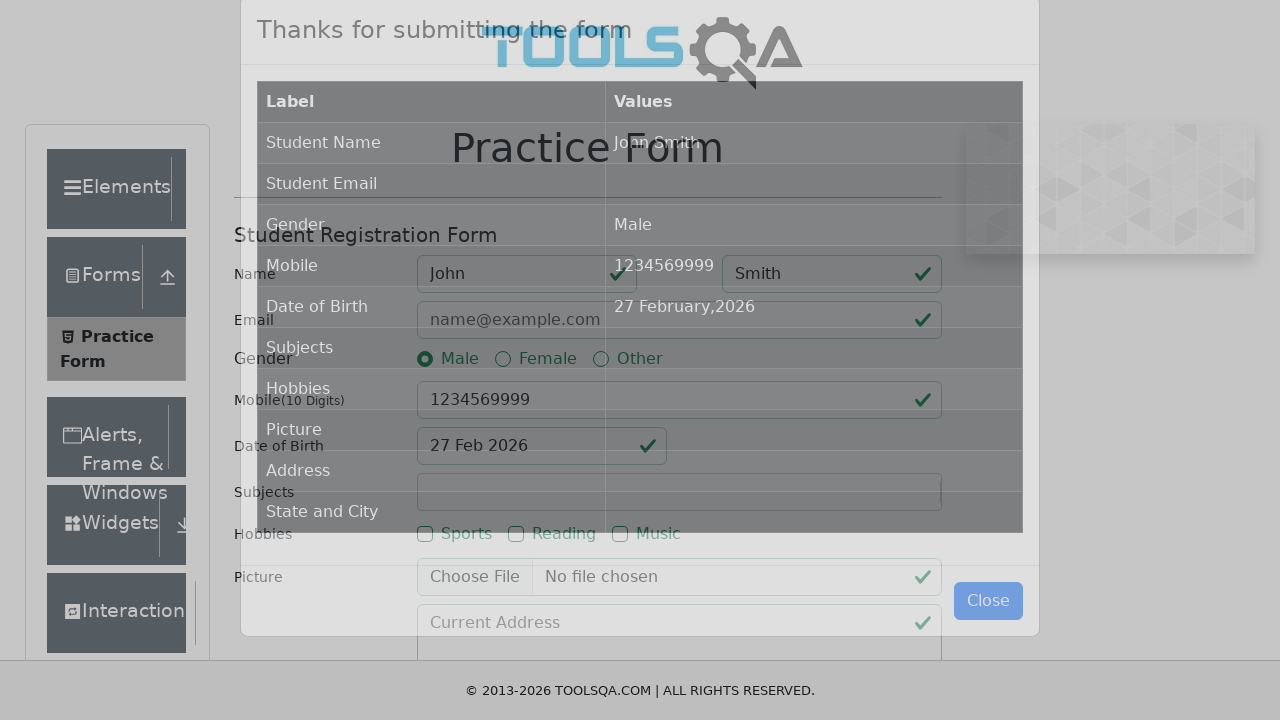

Success modal appeared confirming form submission
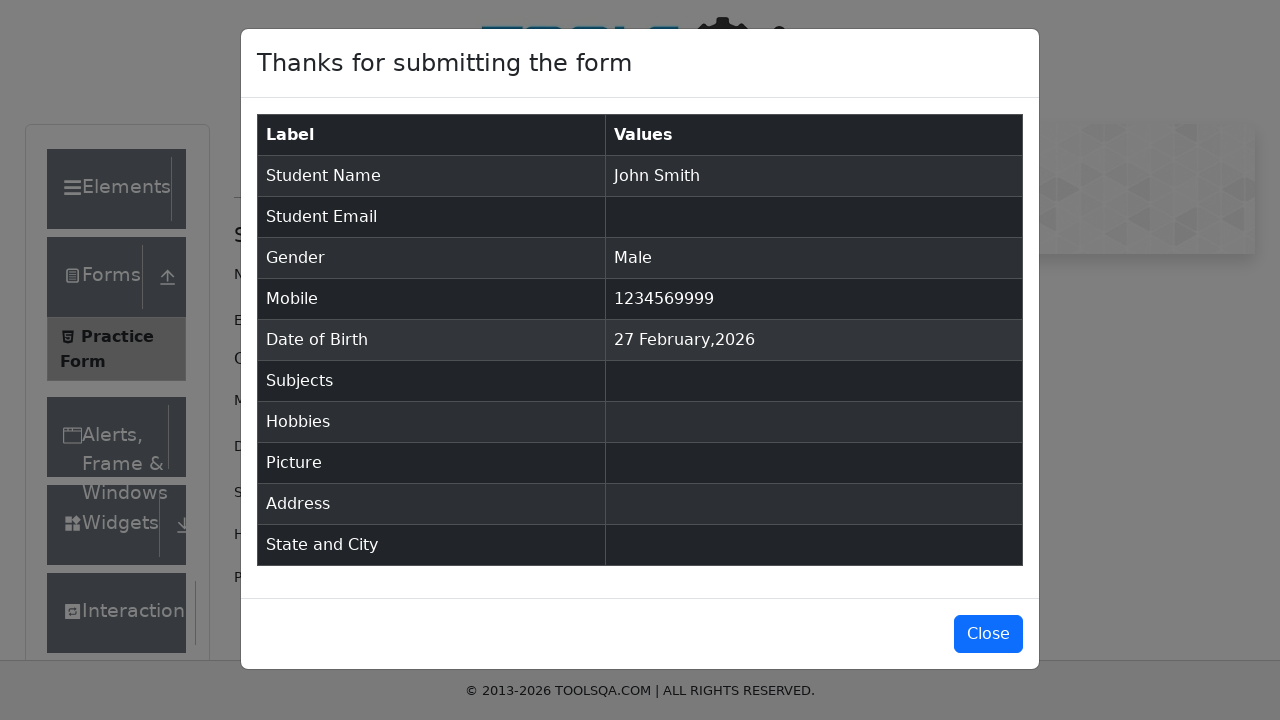

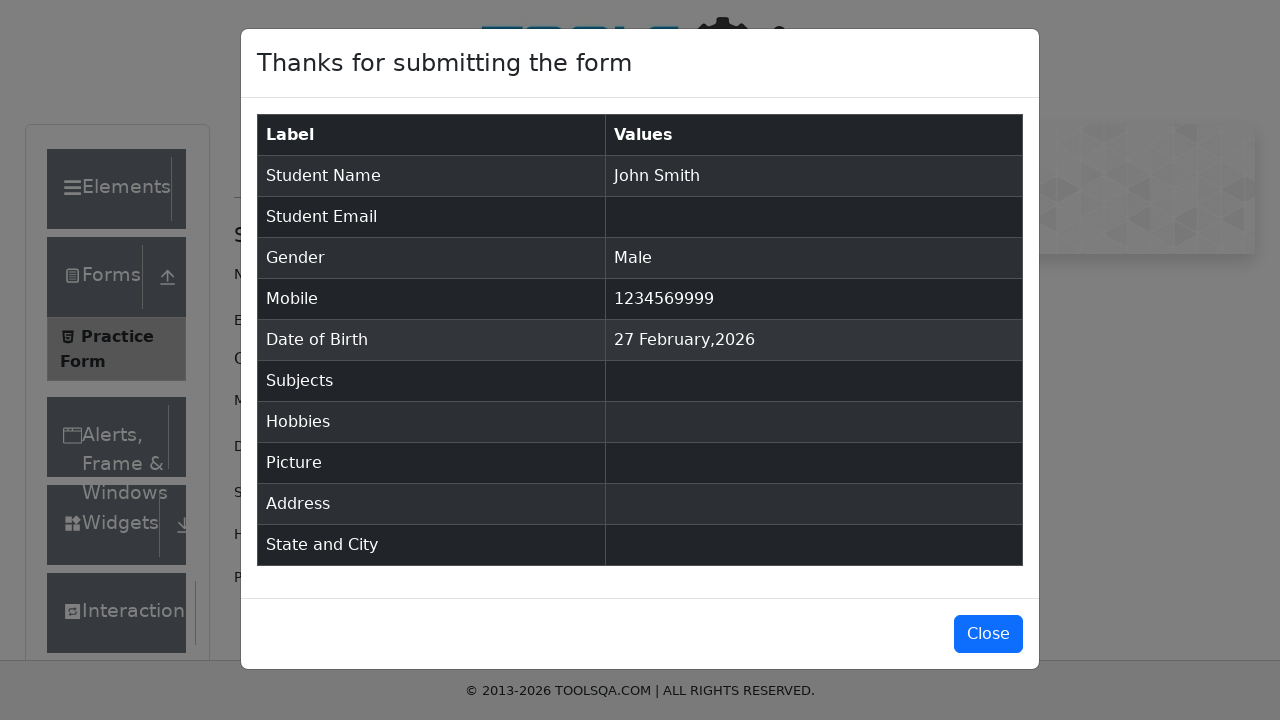